Tests alert handling functionality by entering a name, triggering different types of alerts (regular and confirmation), and accepting/dismissing them

Starting URL: https://rahulshettyacademy.com/AutomationPractice/

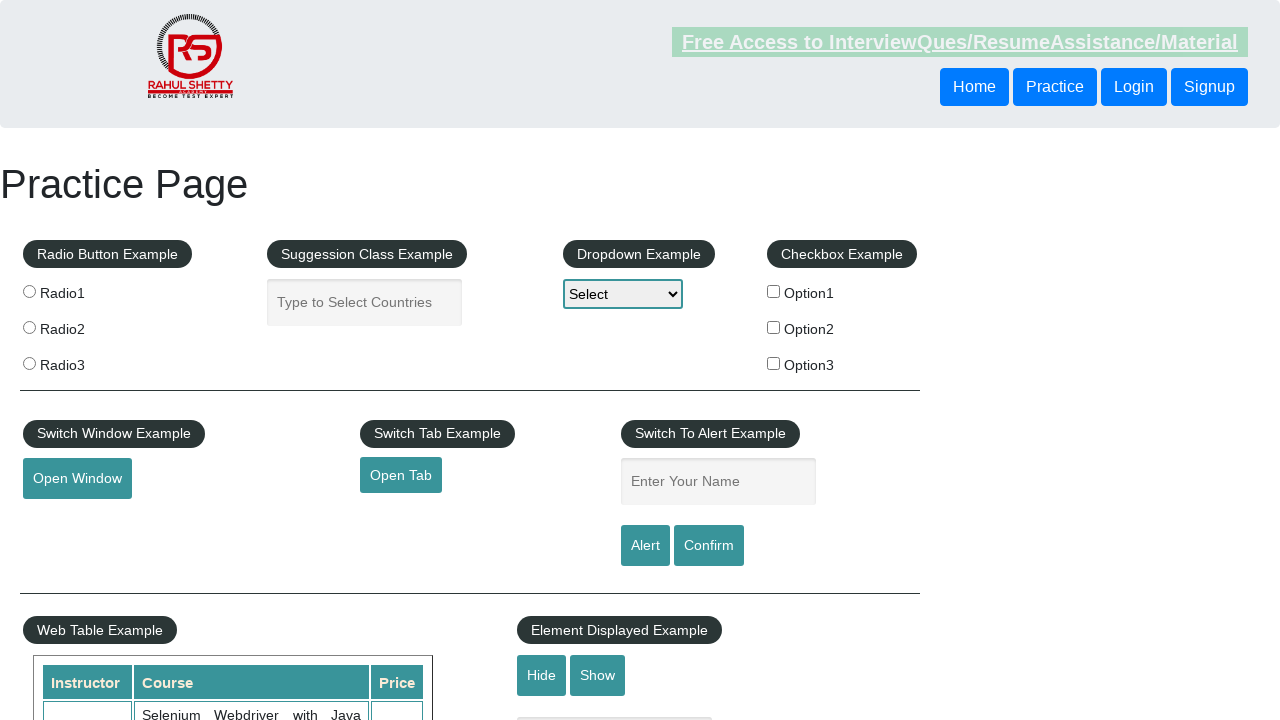

Entered 'Bhavya' in the name input field on #name
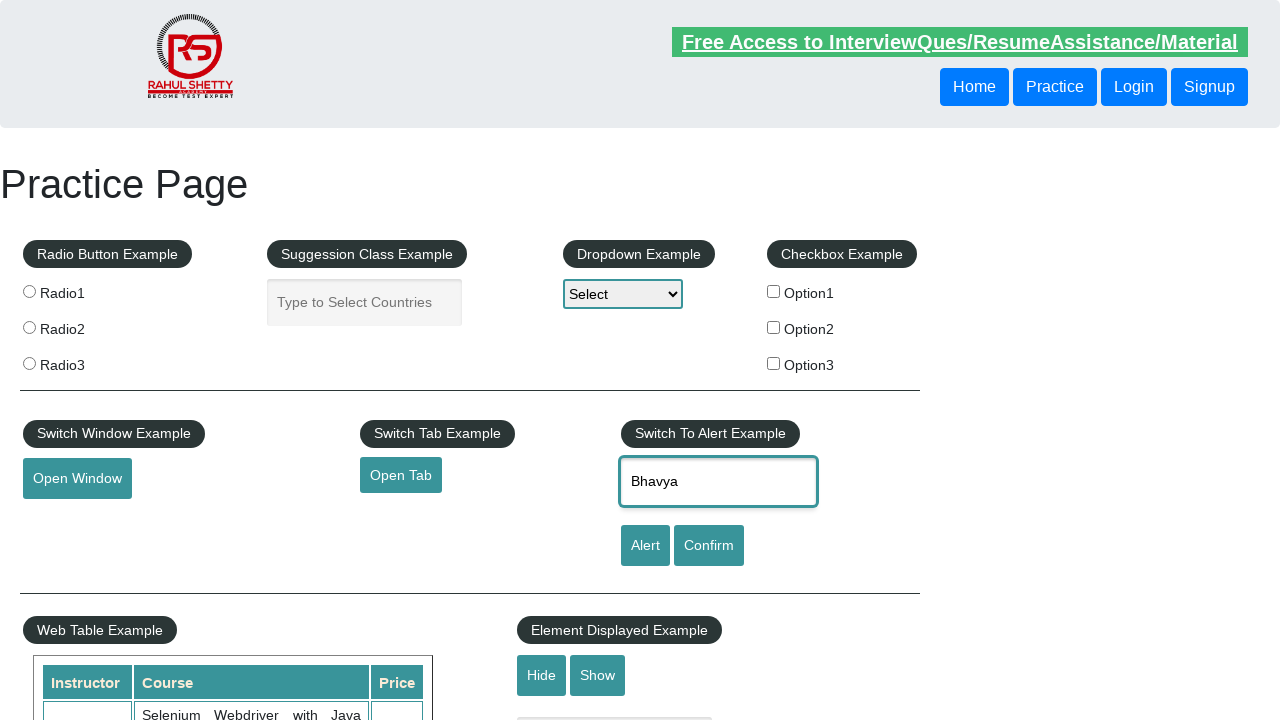

Clicked alert button to trigger alert dialog at (645, 546) on #alertbtn
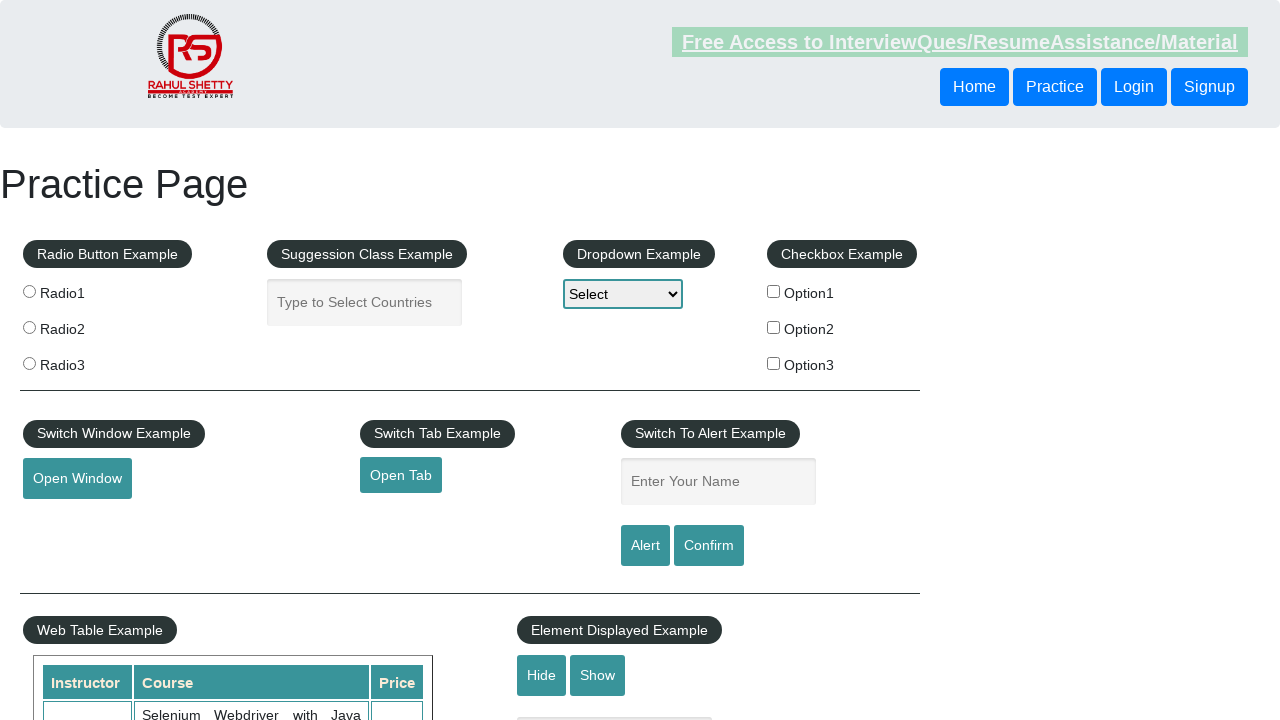

Accepted the alert dialog
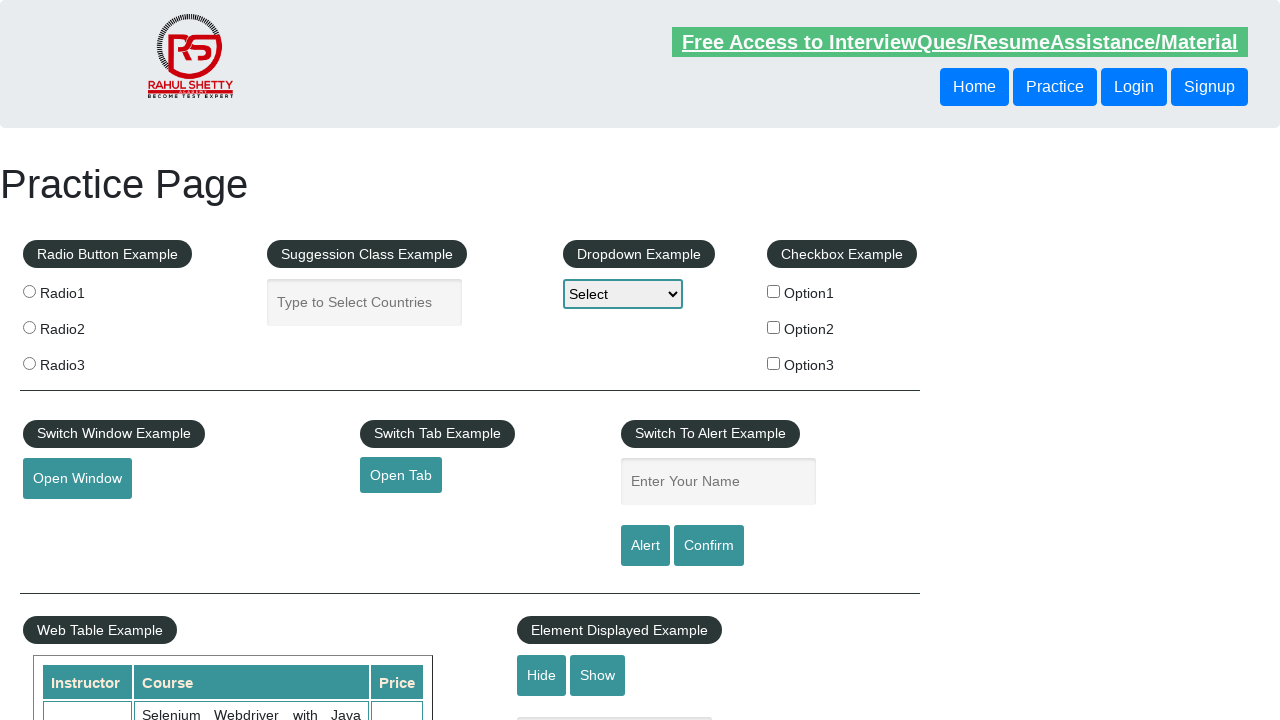

Clicked confirm button to trigger confirmation dialog at (709, 546) on #confirmbtn
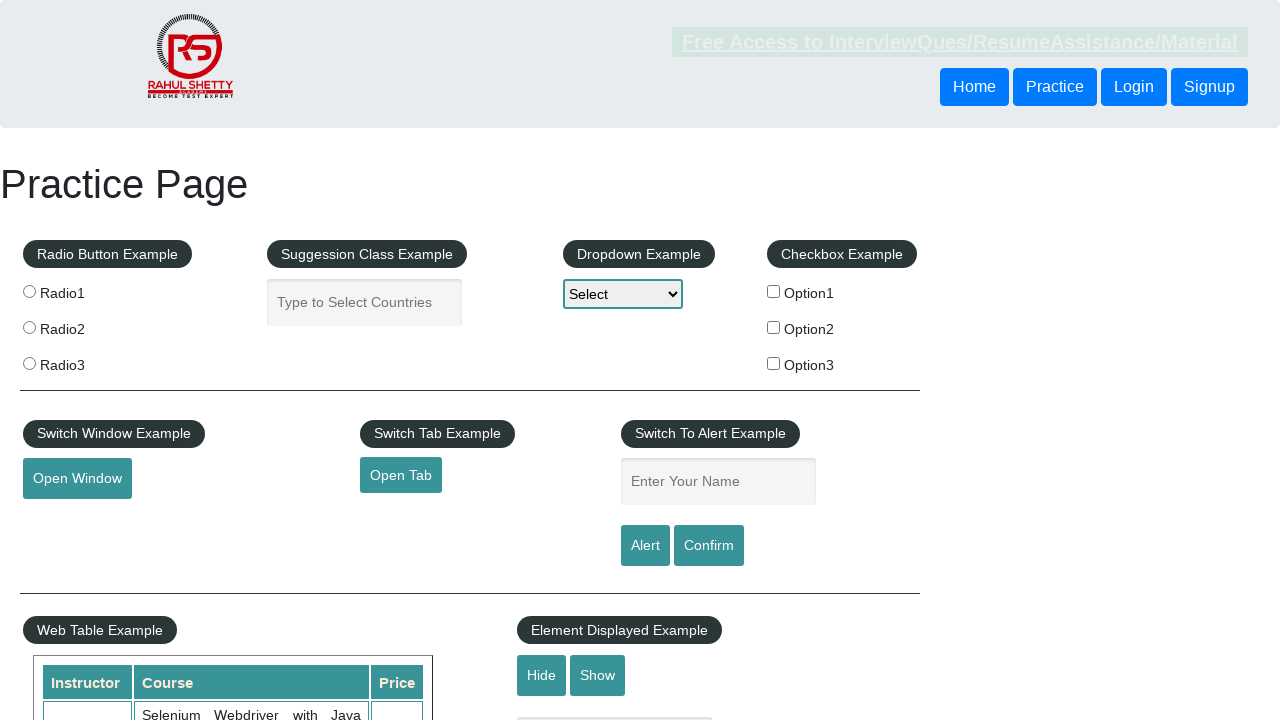

Dismissed the confirmation dialog
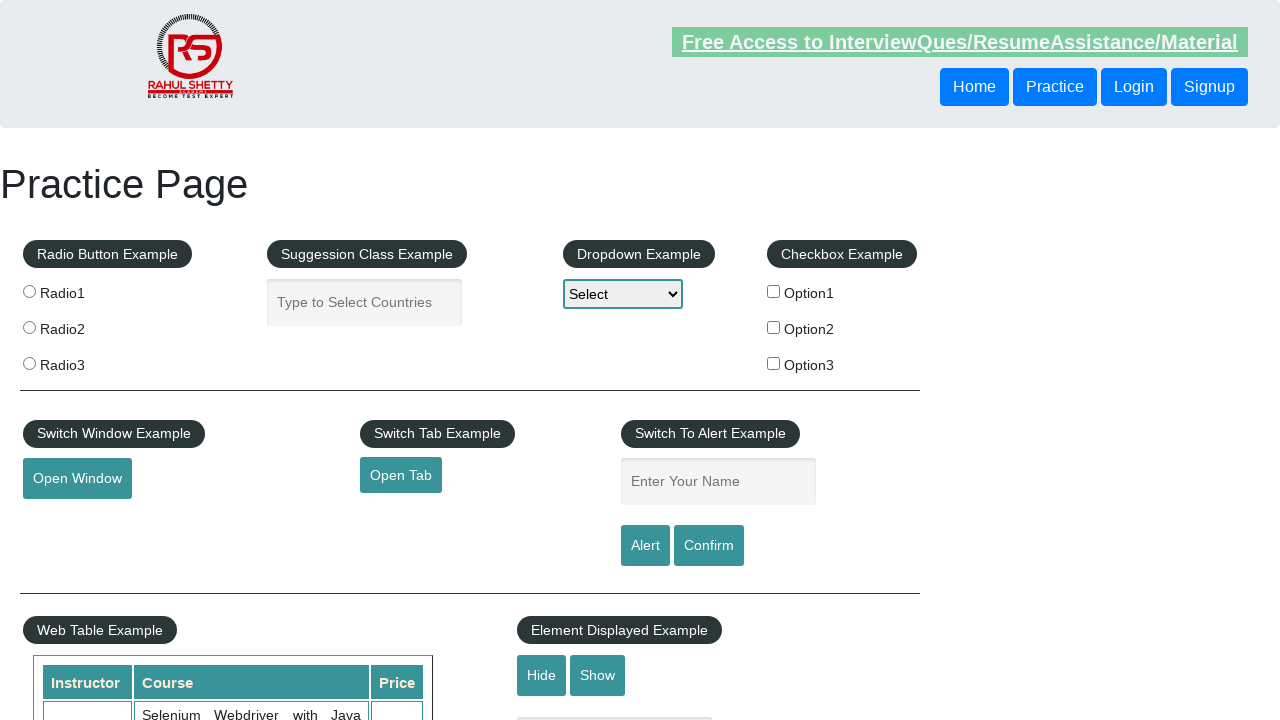

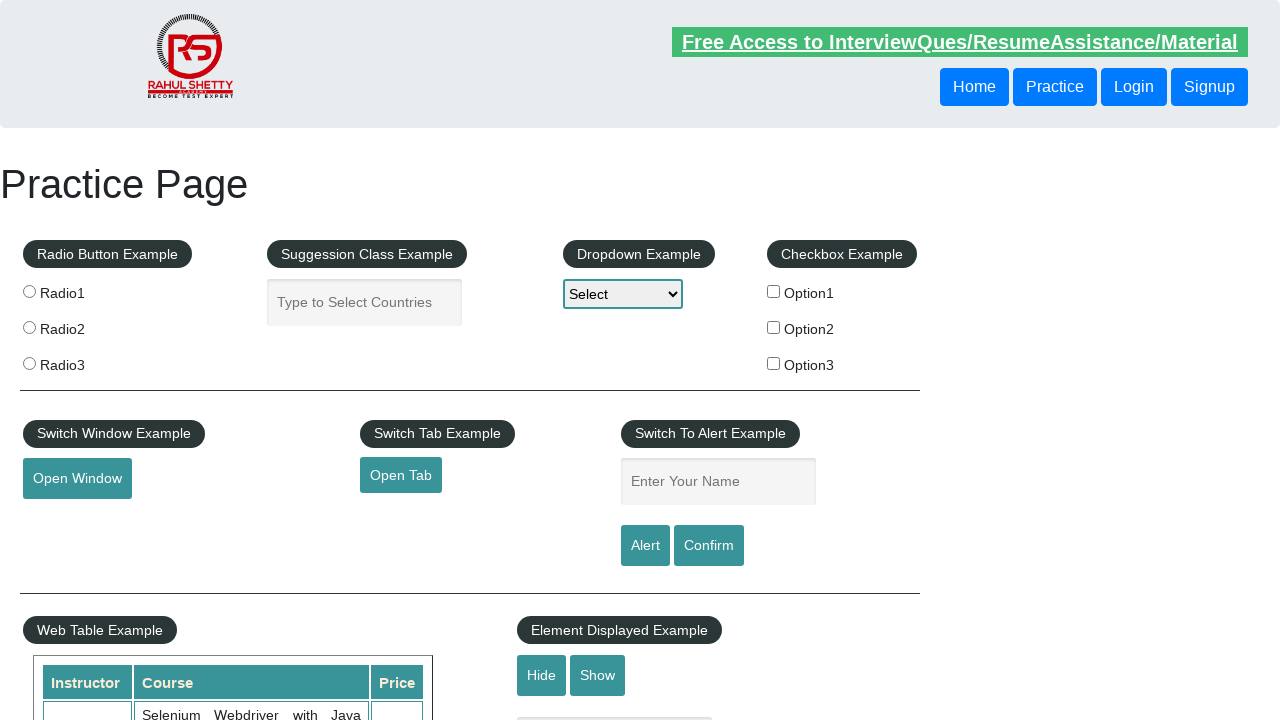